Tests the membership join form by filling out personal and business information fields and submitting the form, then verifying the email field appears for further input.

Starting URL: https://qrbriggs-byui.github.io/cse270-course/teton/1.5/join.html

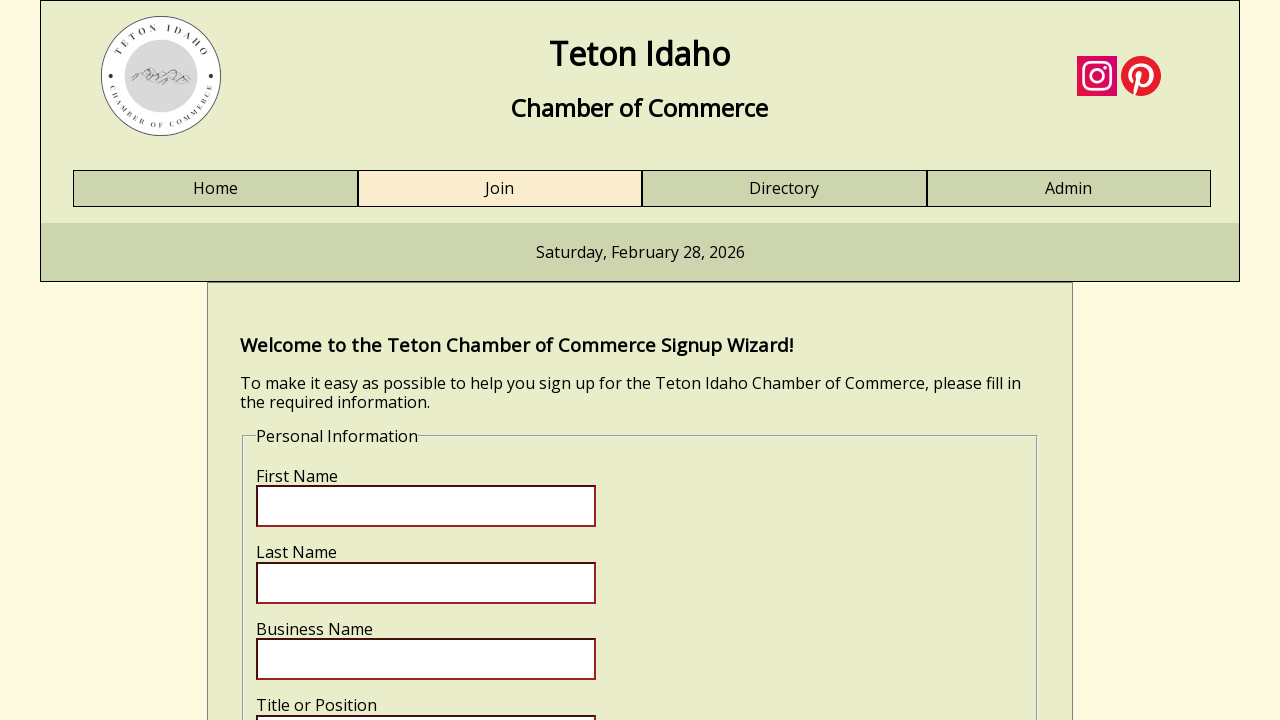

First name field loaded and is visible
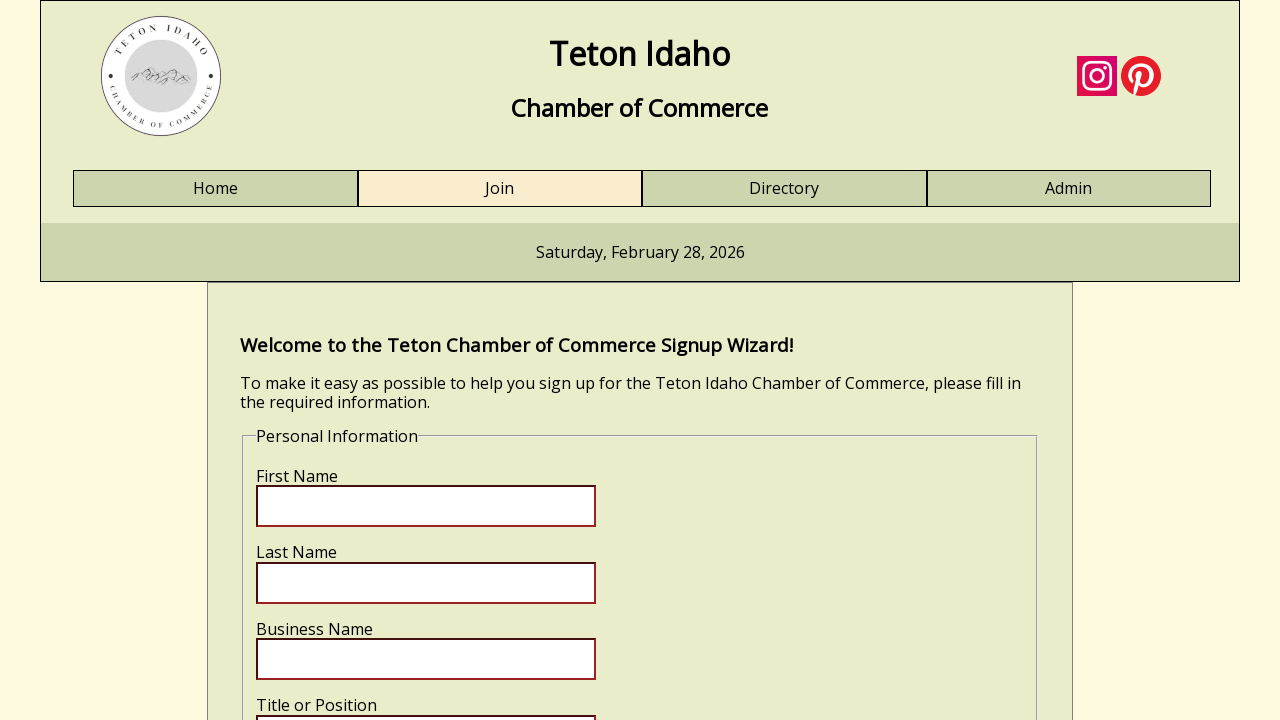

Clicked on first name input field at (426, 506) on input[name='fname']
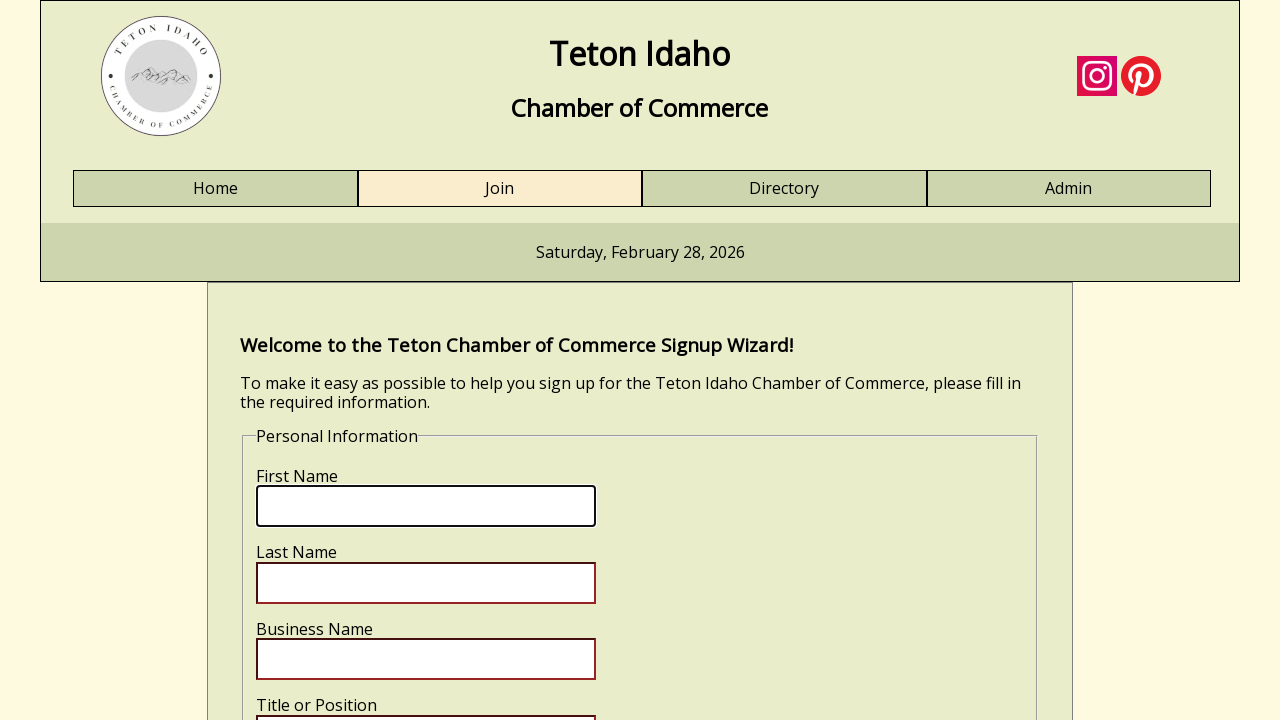

Filled first name field with 'TestName' on input[name='fname']
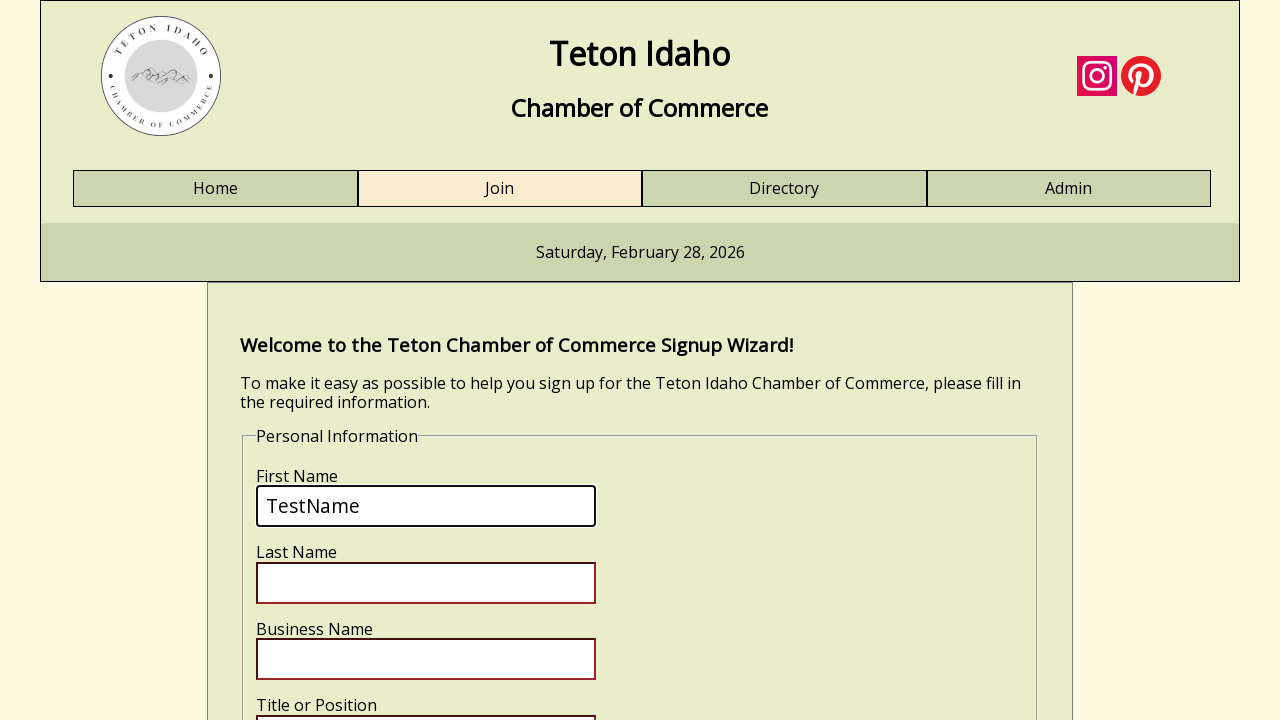

Clicked on last name input field at (426, 583) on input[name='lname']
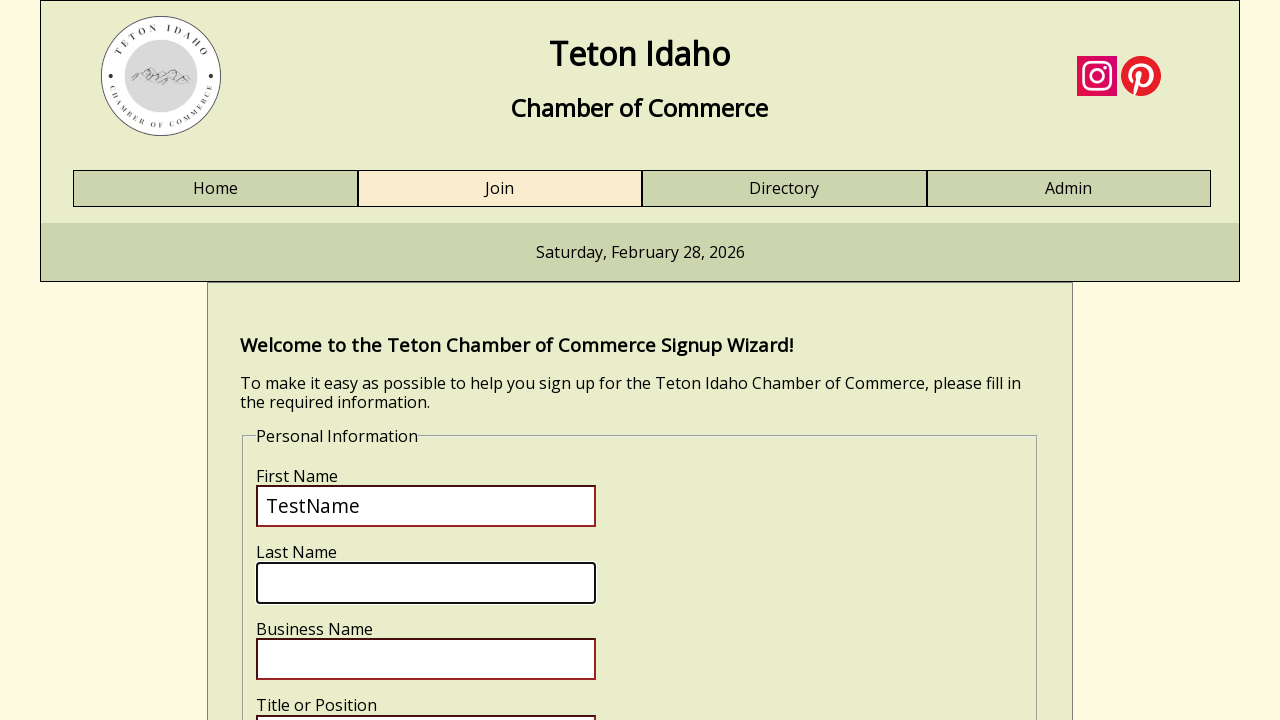

Filled last name field with 'TestLast' on input[name='lname']
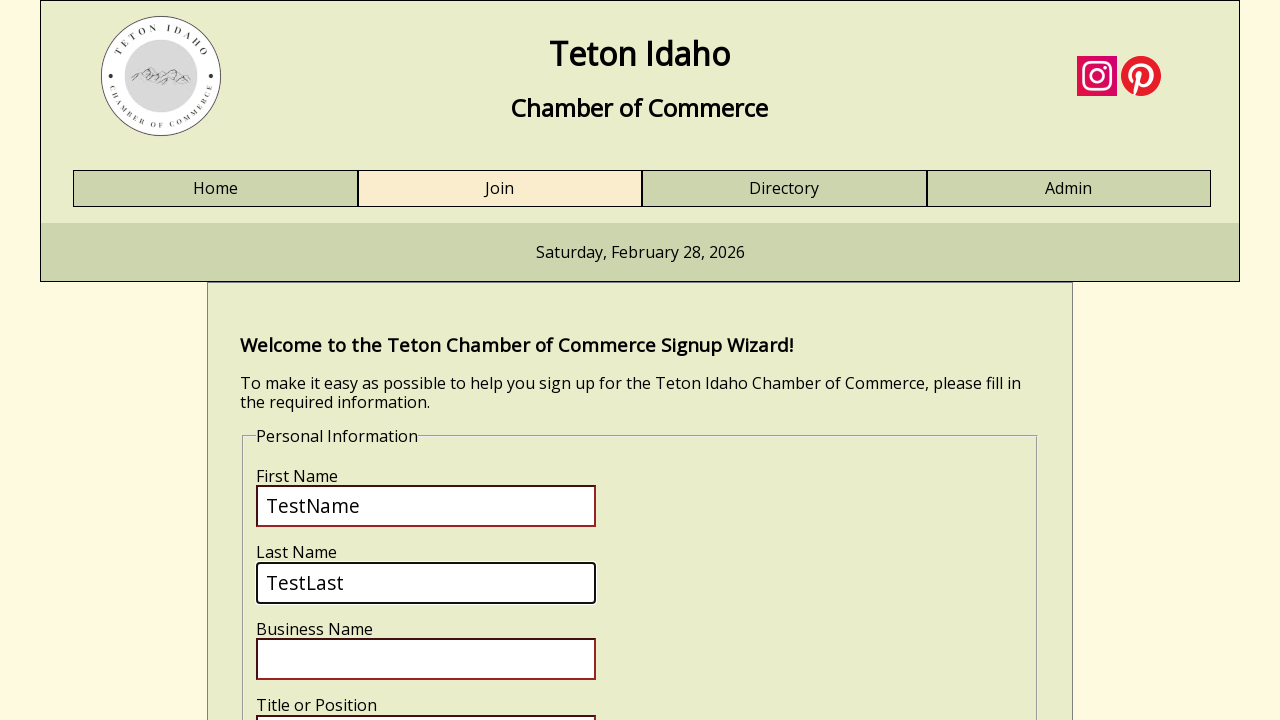

Clicked on business name input field at (426, 659) on input[name='bizname']
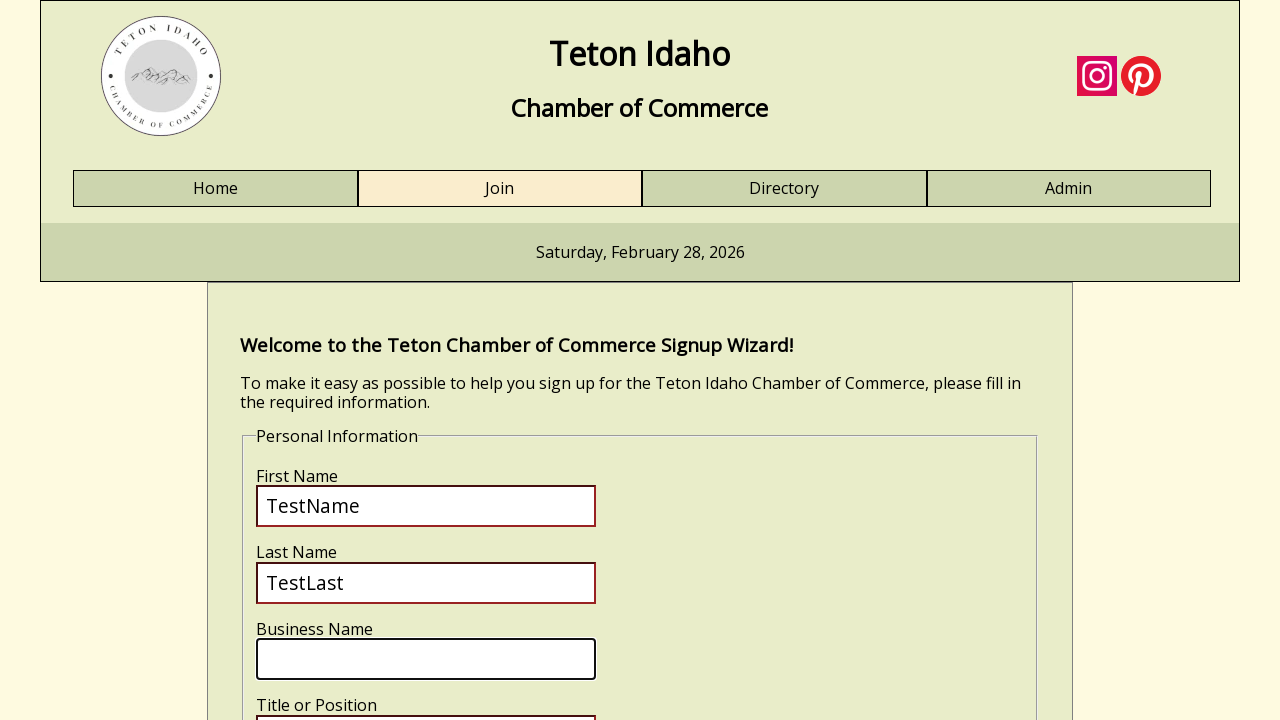

Filled business name field with 'TestBusiness' on input[name='bizname']
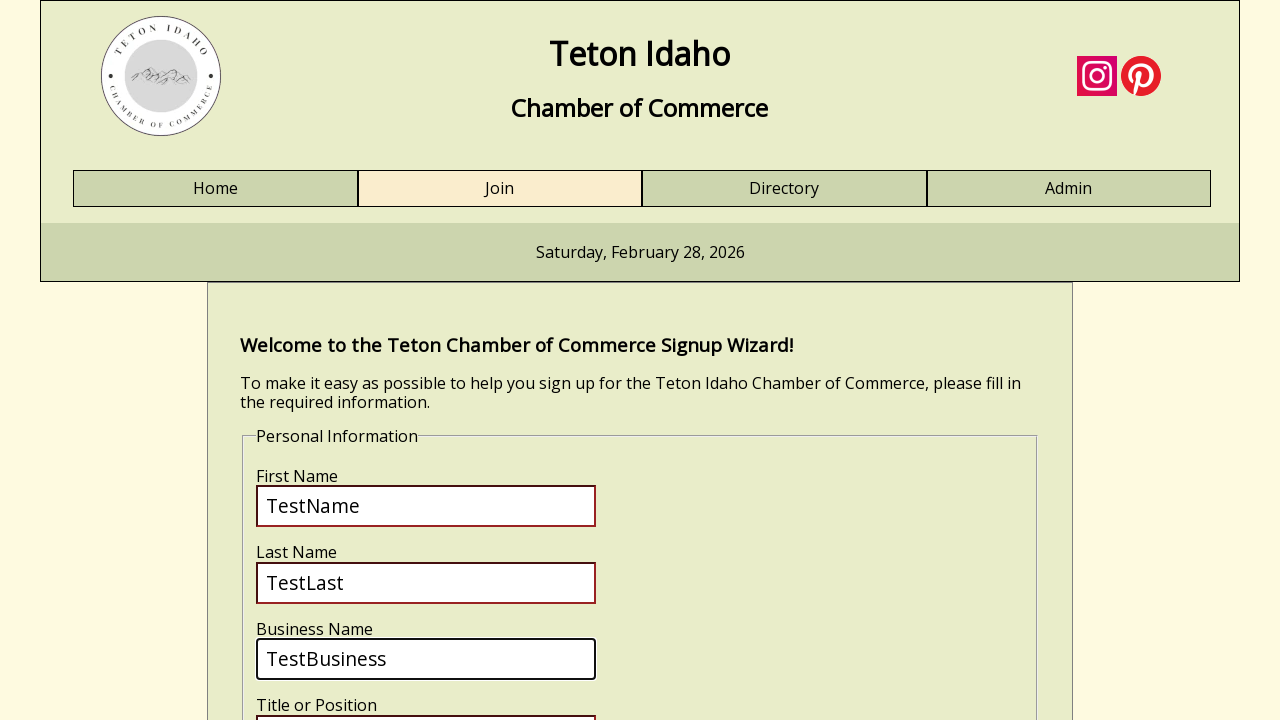

Clicked on business title input field at (426, 699) on input[name='biztitle']
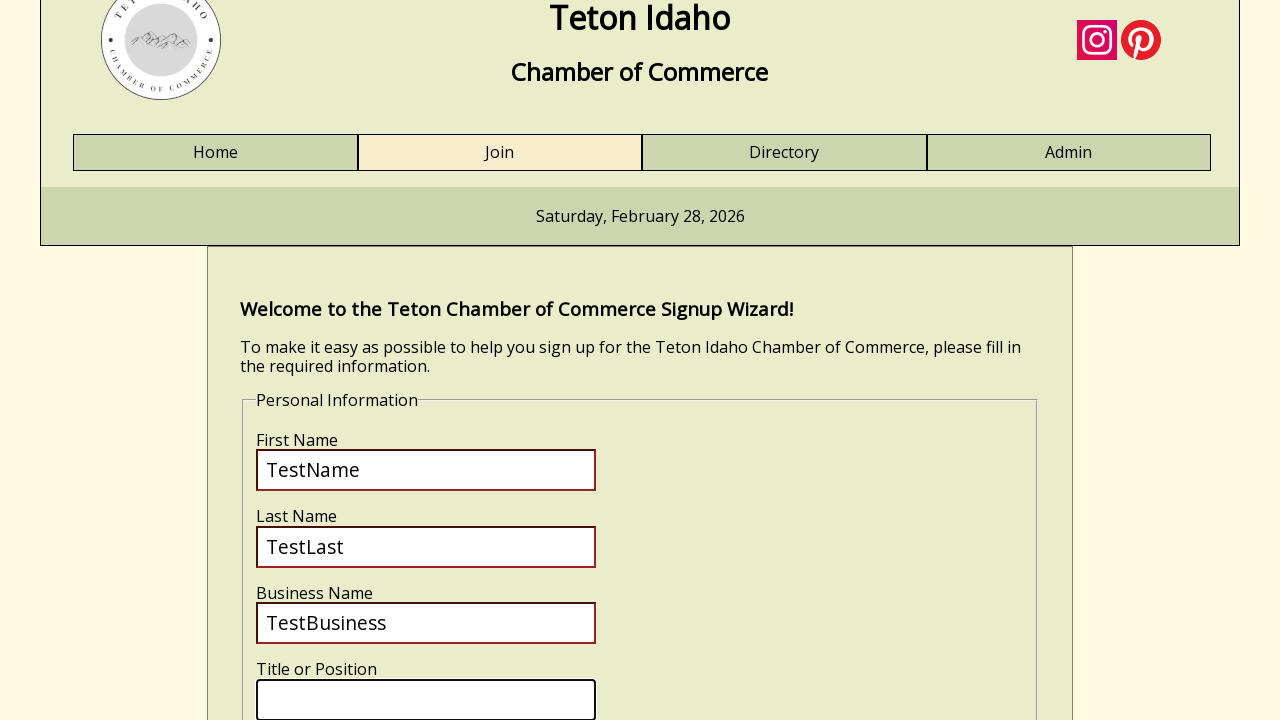

Filled business title field with 'TestPosition' on input[name='biztitle']
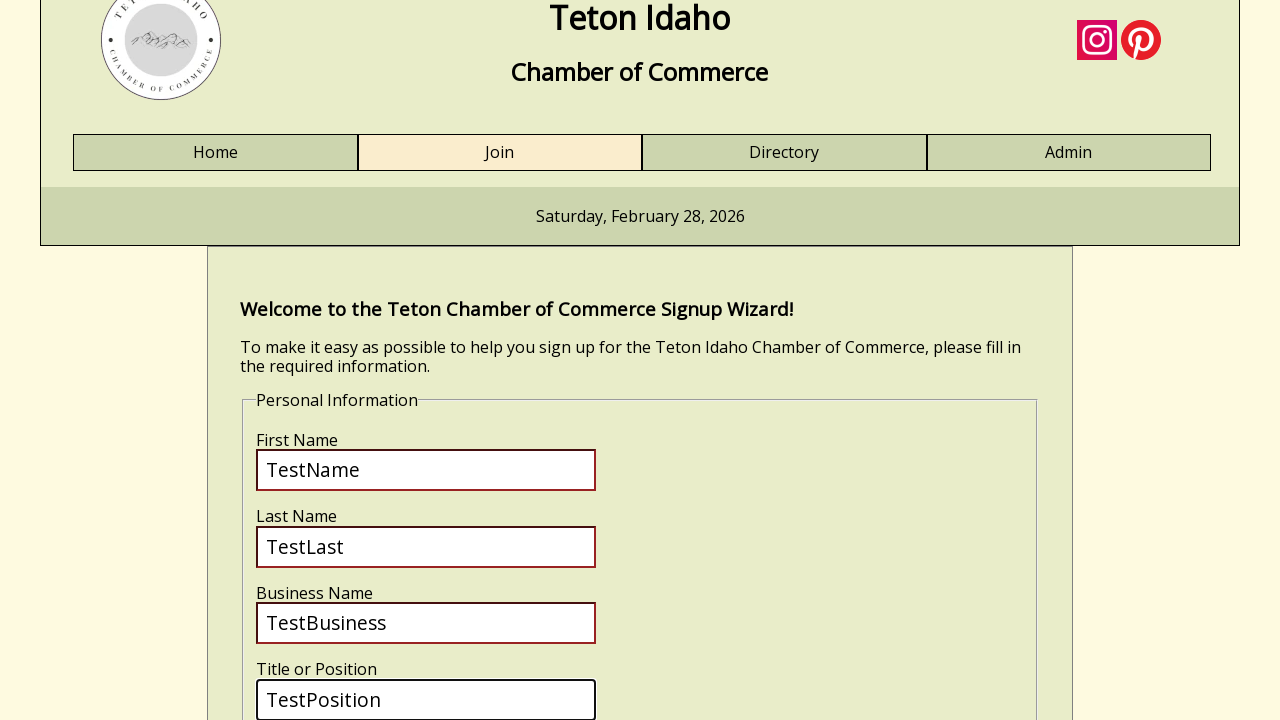

Clicked submit button to submit membership form at (320, 418) on input[name='submit']
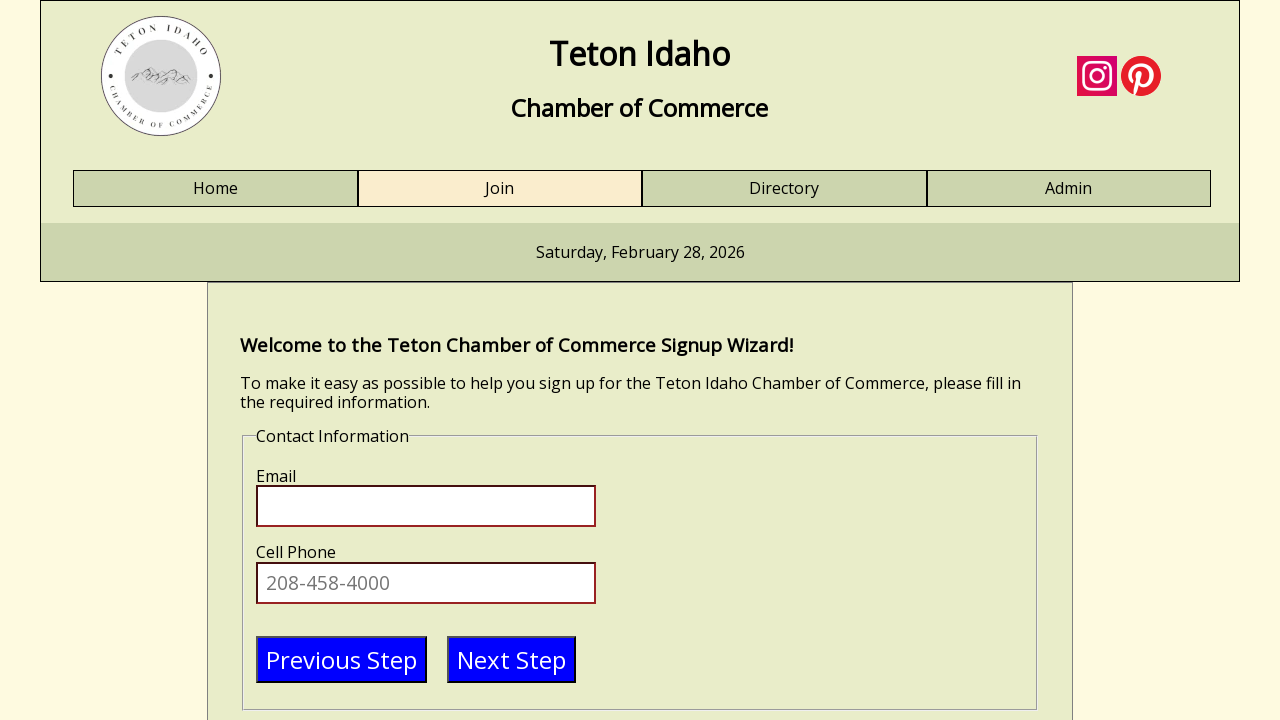

Email input field appeared after form submission
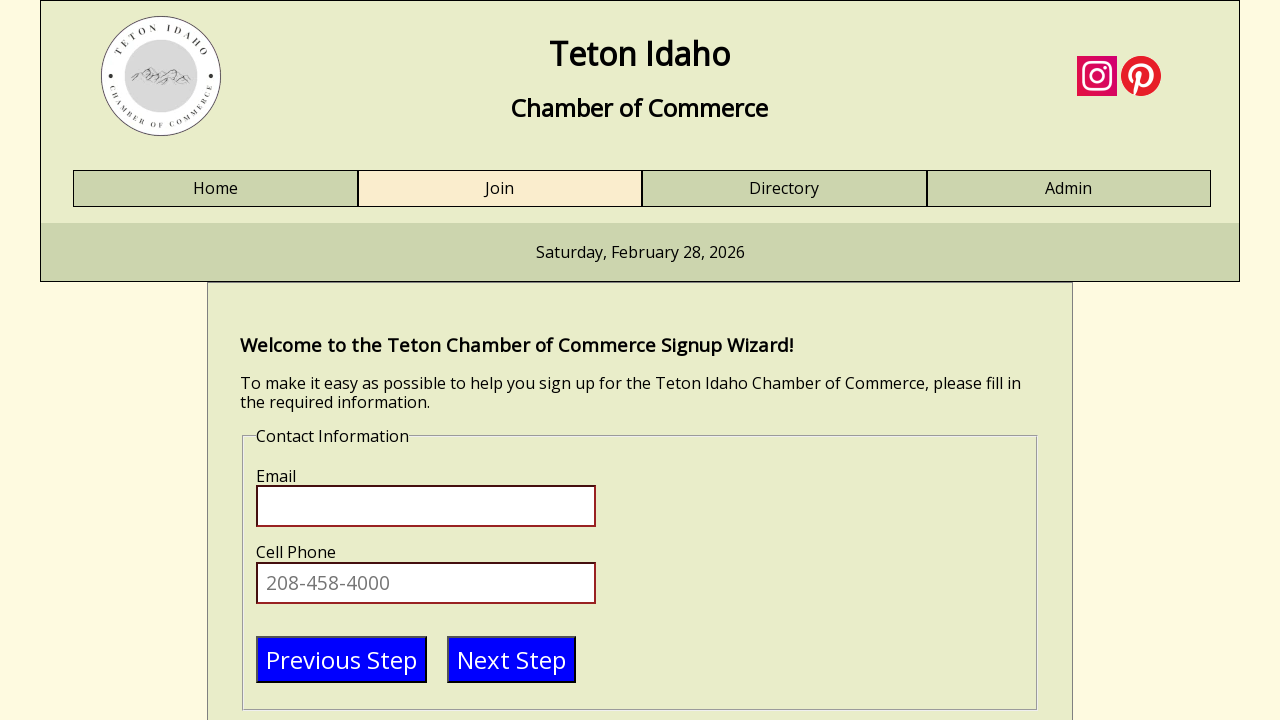

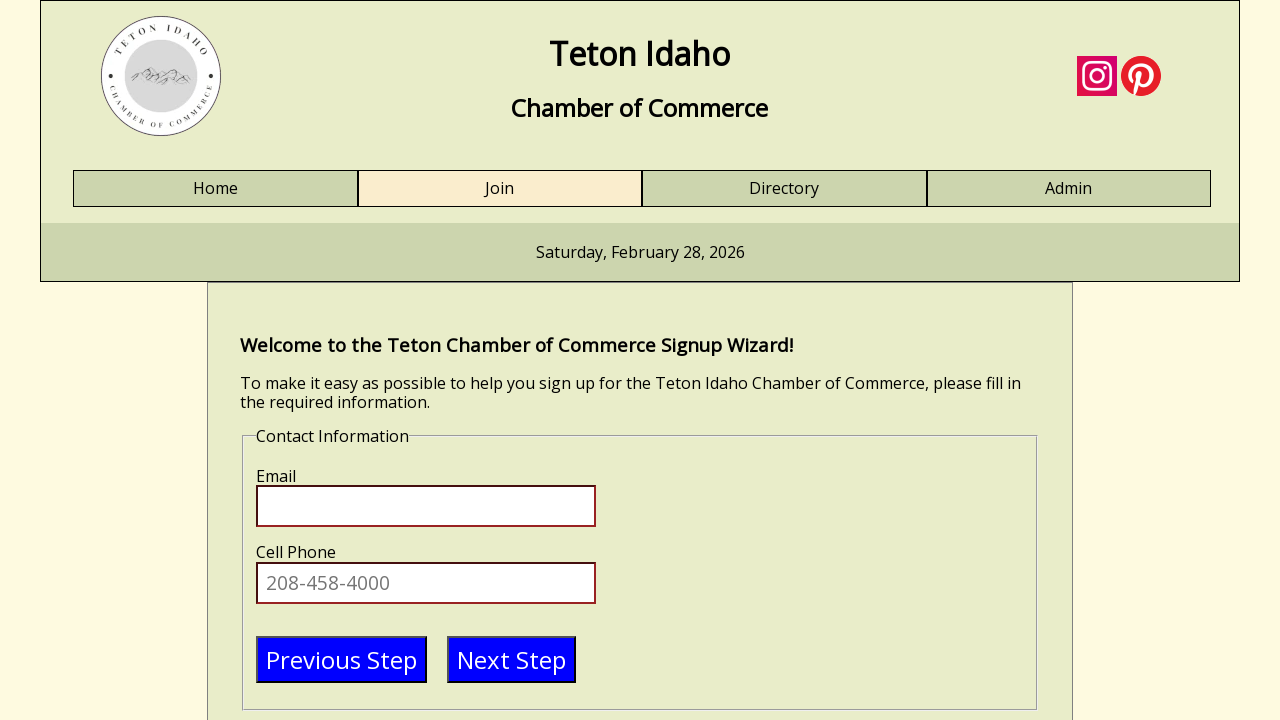